Tests multi-select dropdown functionality by selecting options using visible text, index, and value attribute, then deselecting an option

Starting URL: https://training-support.net/webelements/selects

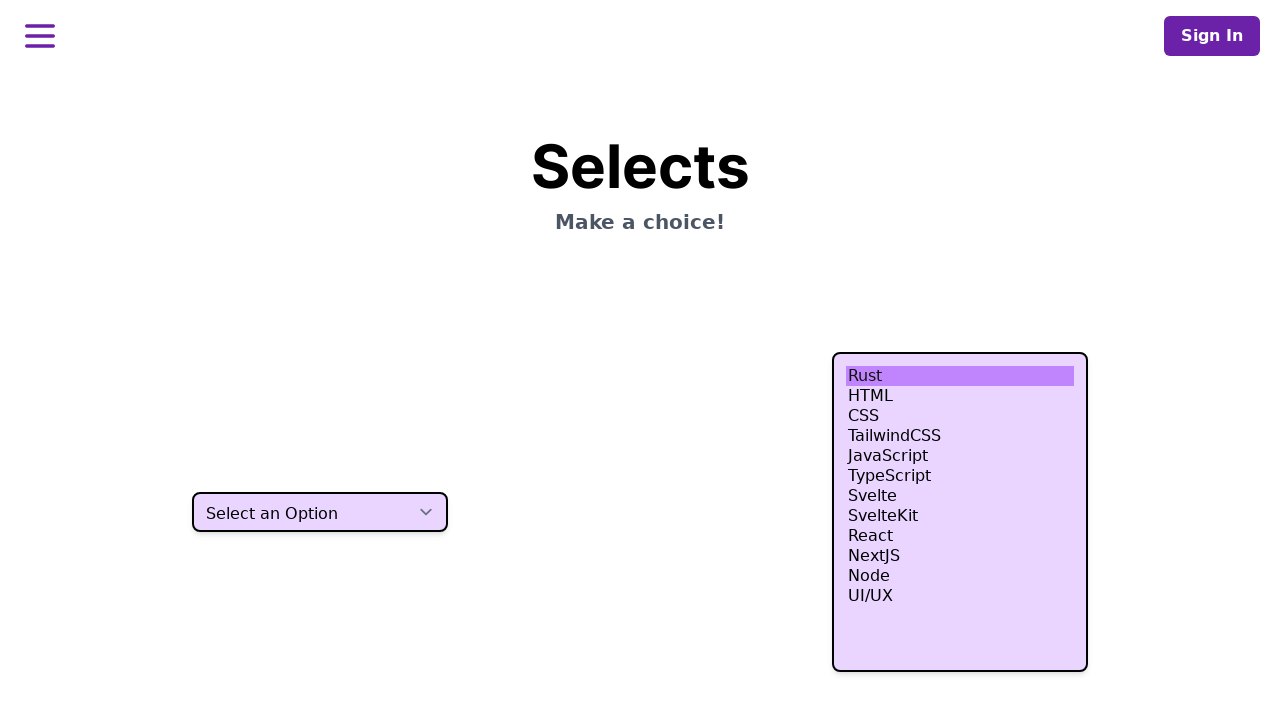

Selected 'HTML' option using visible text from multi-select dropdown on select.h-80
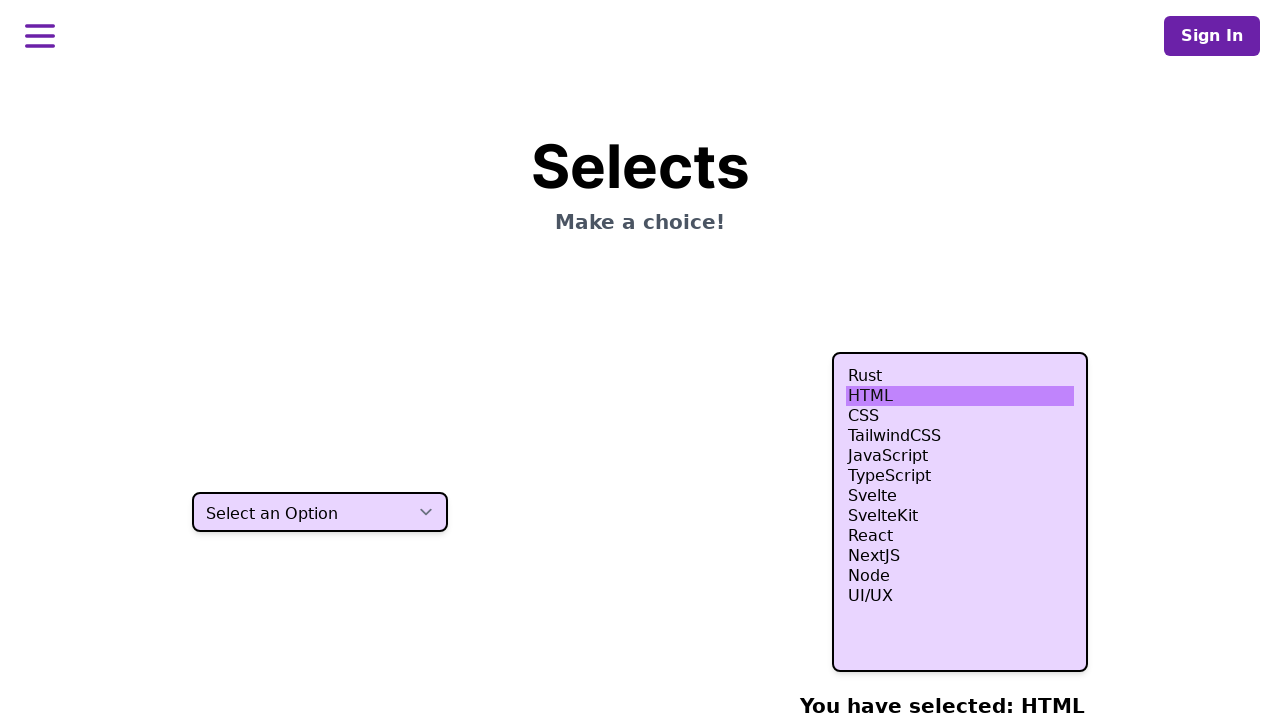

Selected option at index 3 (4th option) from multi-select dropdown on select.h-80
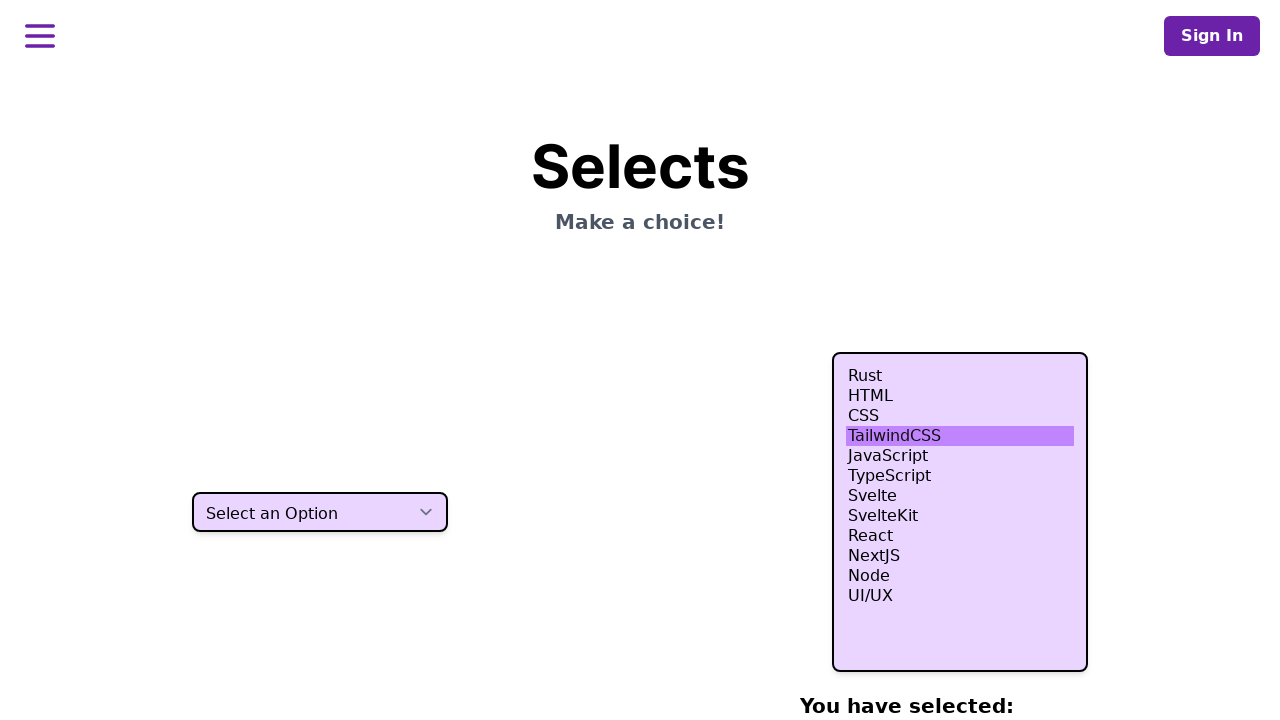

Selected option at index 4 (5th option) from multi-select dropdown on select.h-80
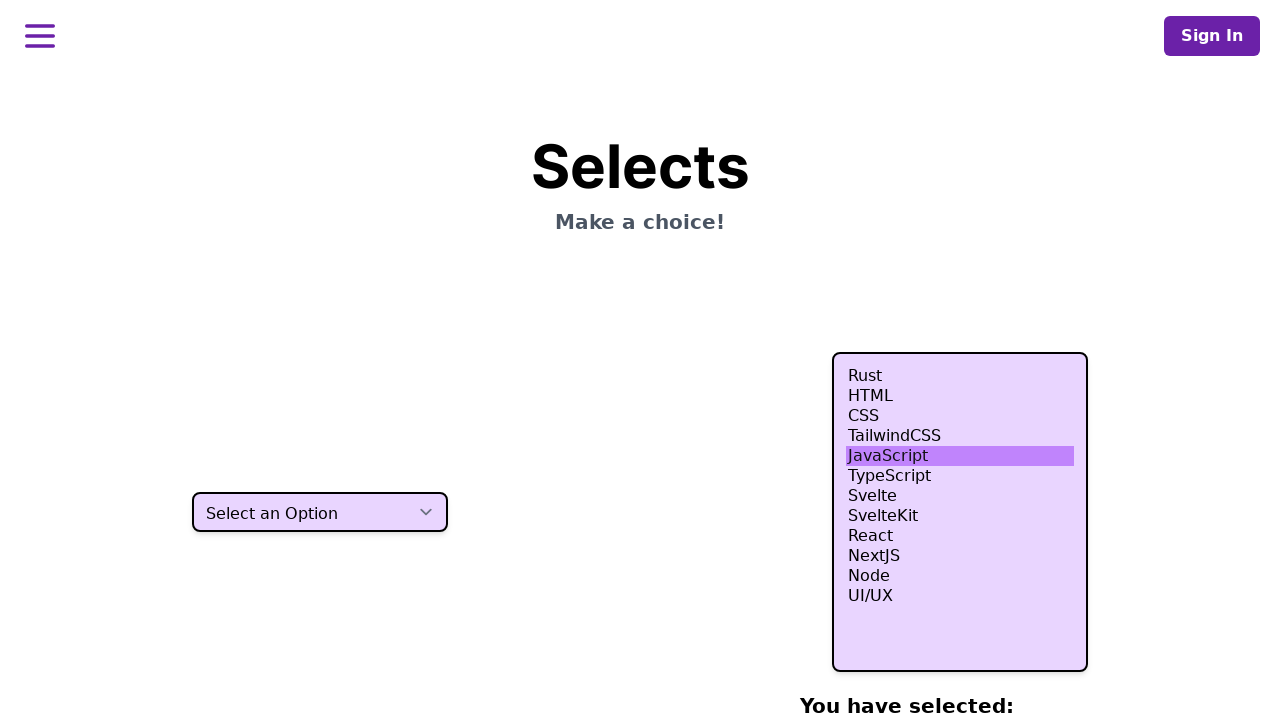

Selected option at index 5 (6th option) from multi-select dropdown on select.h-80
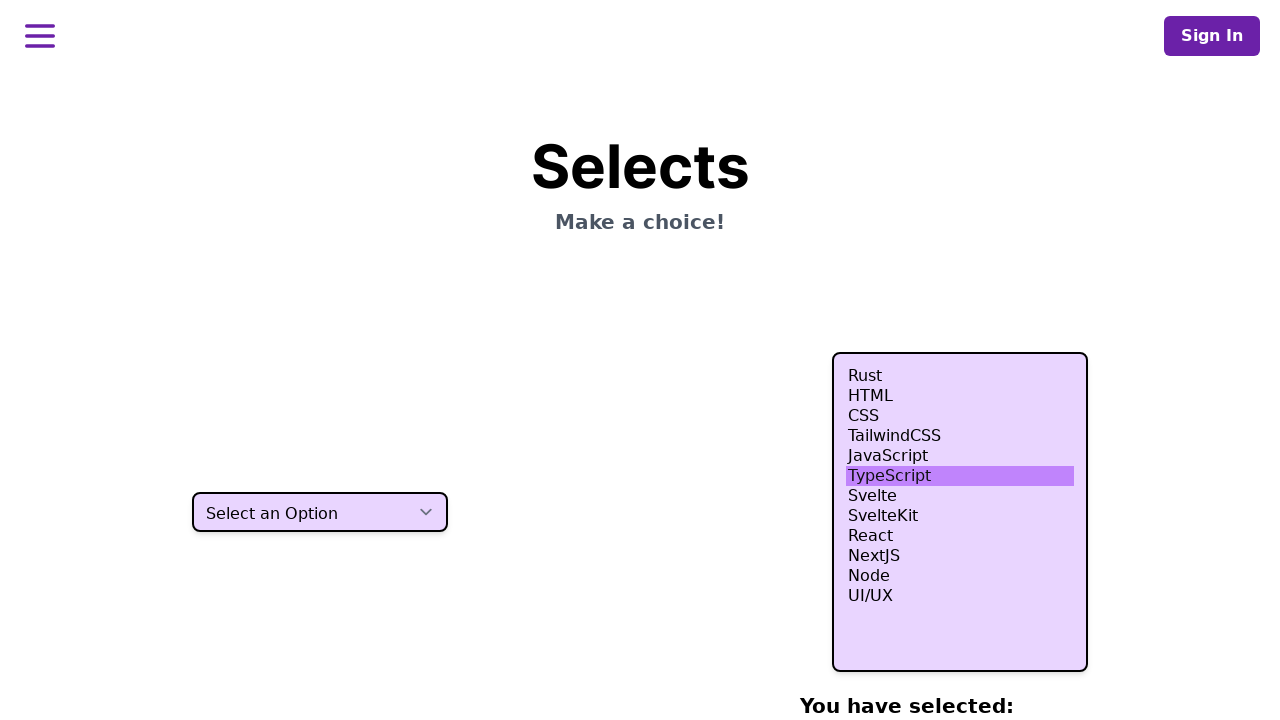

Selected 'Node' option using value attribute 'nodejs' from multi-select dropdown on select.h-80
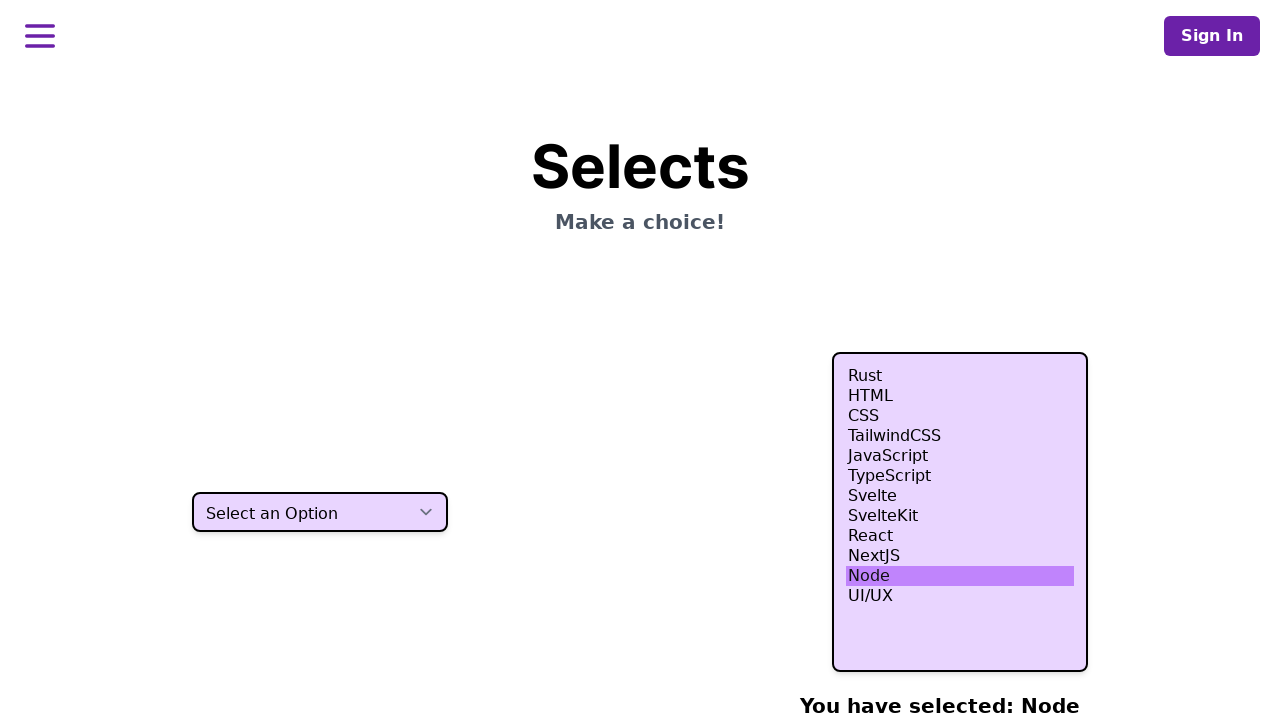

Waited for multi-select dropdown to be available
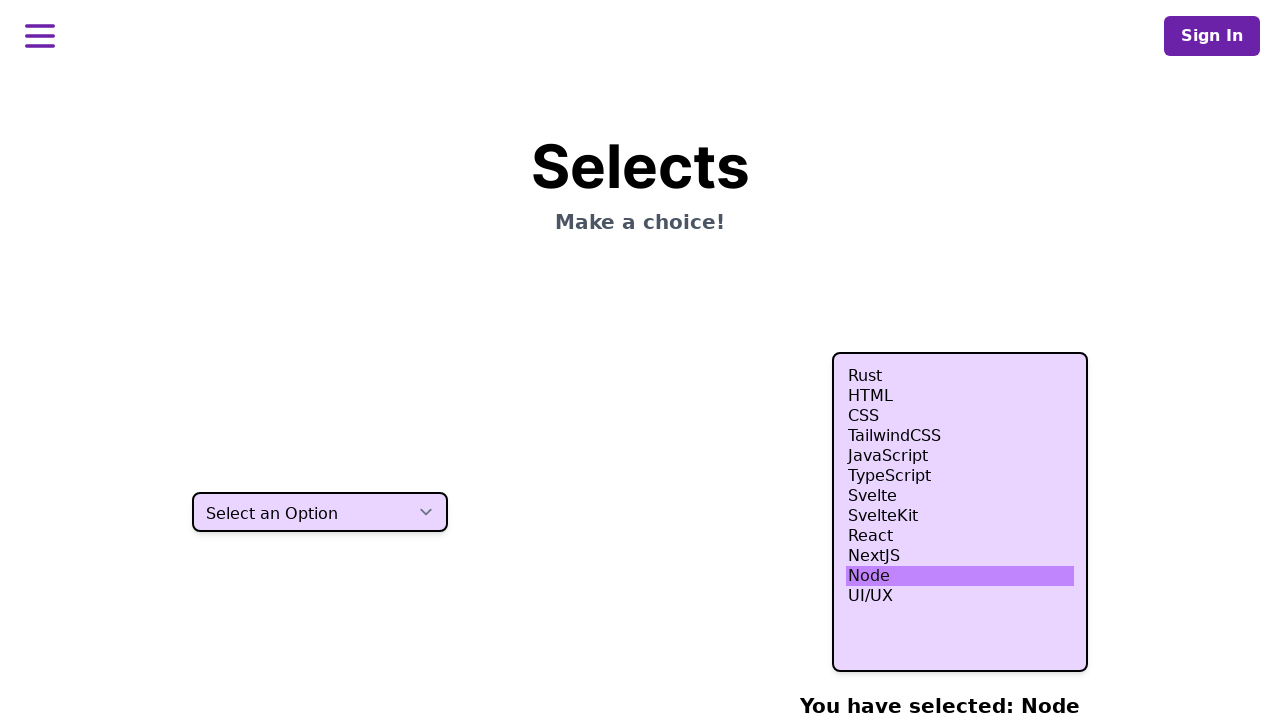

Located the multi-select dropdown element
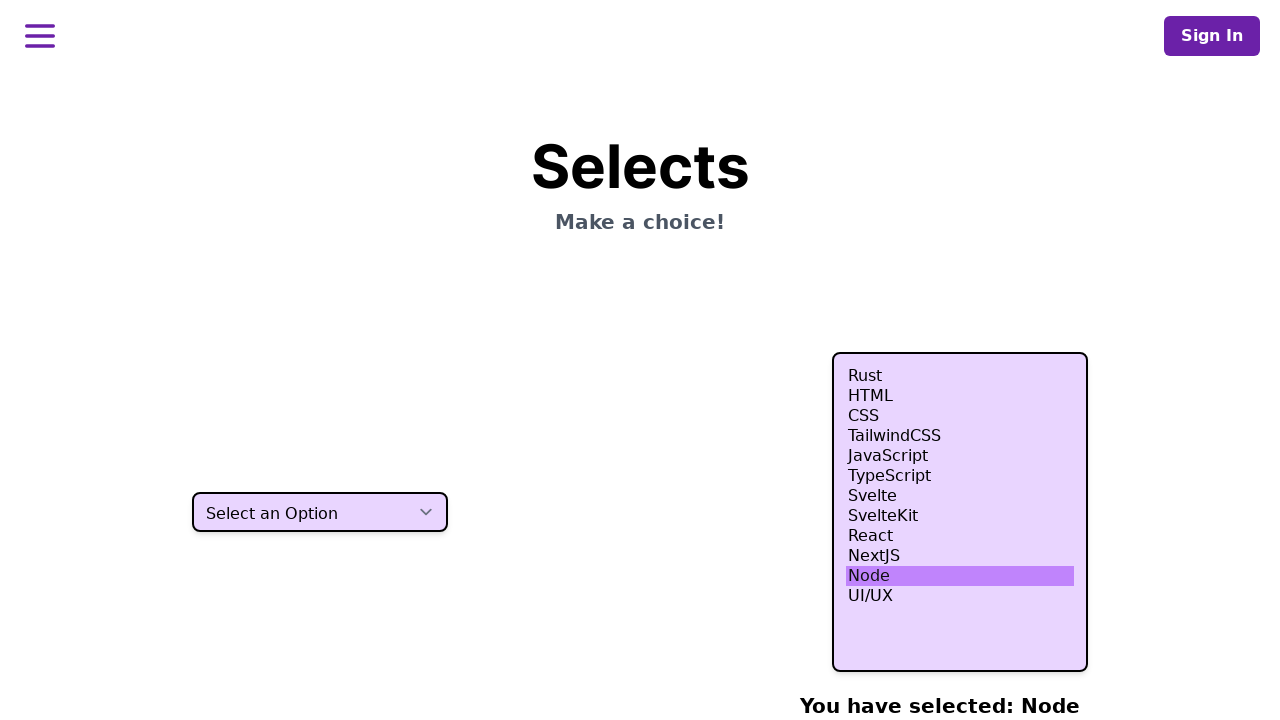

Verified that checked options exist in the multi-select dropdown
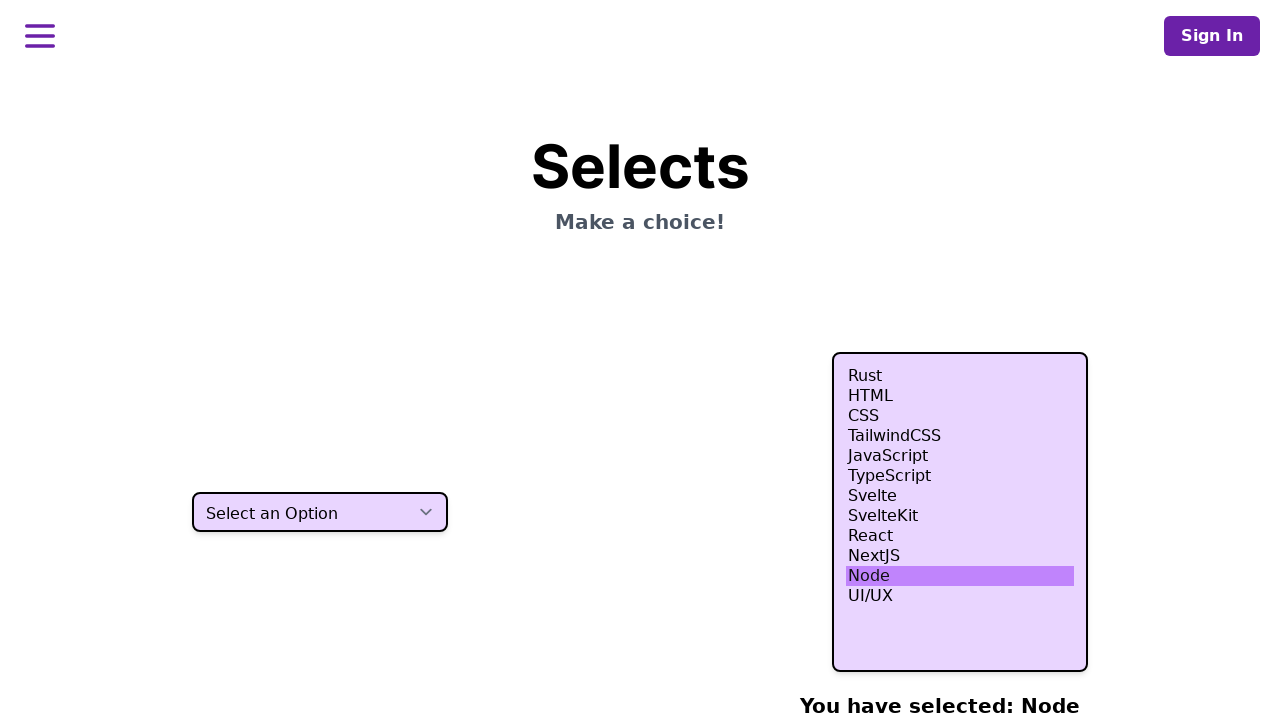

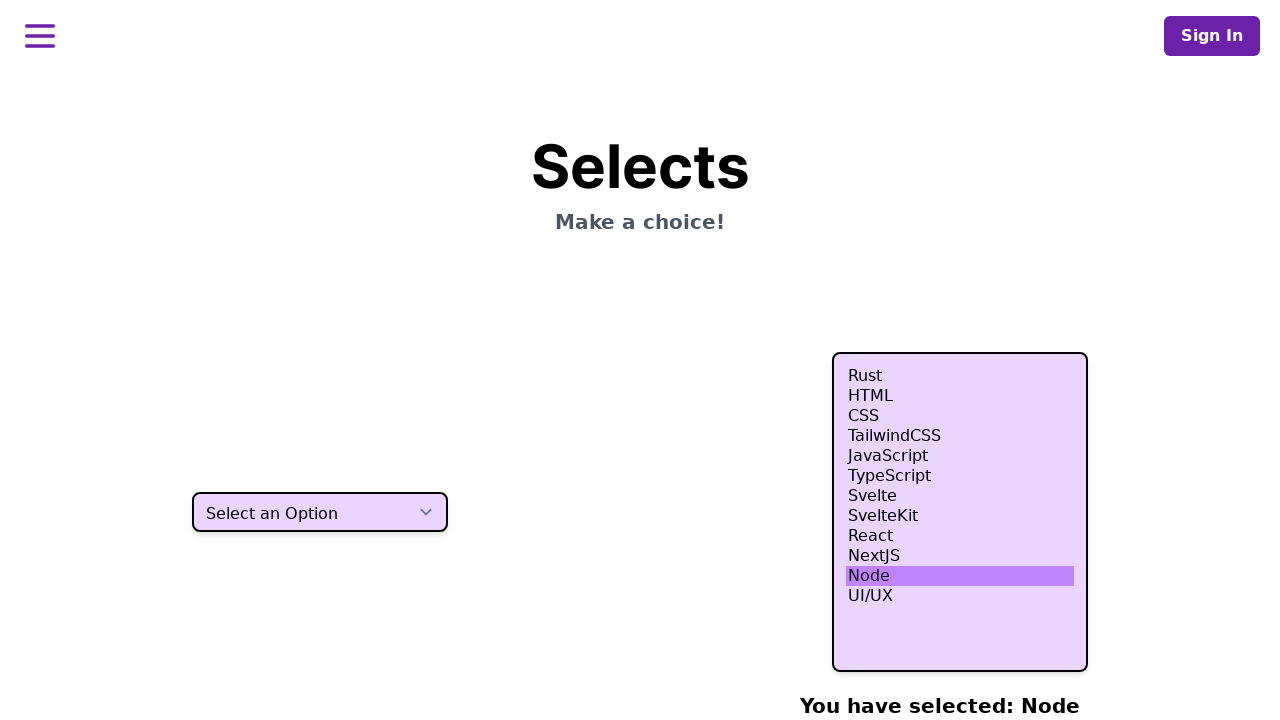